Navigates to the Sortable Data Tables page and interacts with table elements by reading header and row data from the sortable table.

Starting URL: http://the-internet.herokuapp.com/

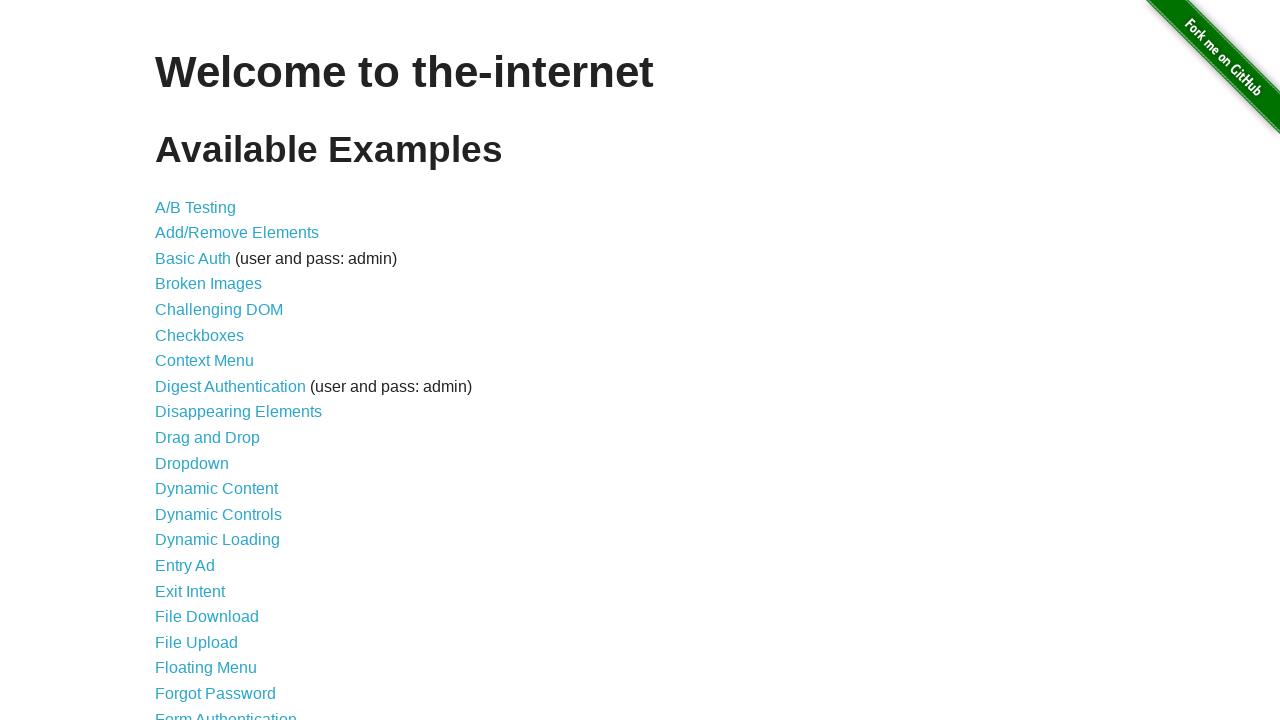

Clicked on 'Sortable Data Tables' link at (230, 574) on text=Sortable Data Tables
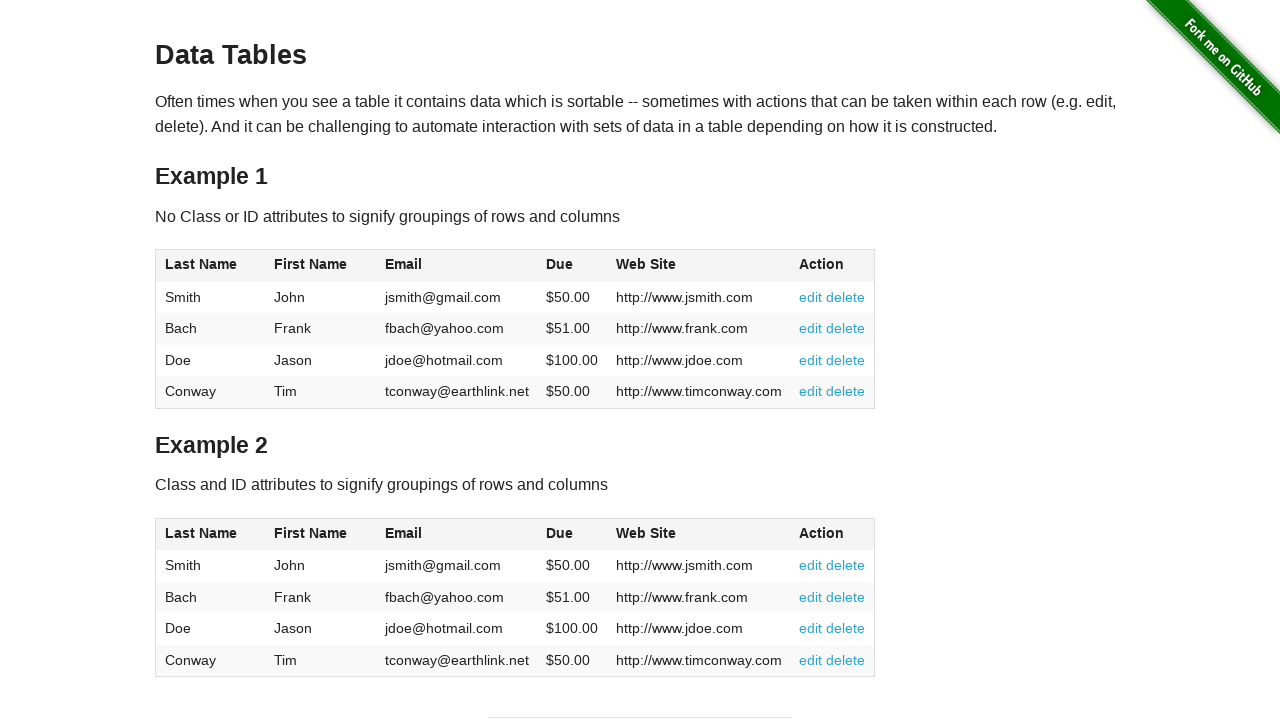

Sortable Data Tables page loaded and table1 is visible
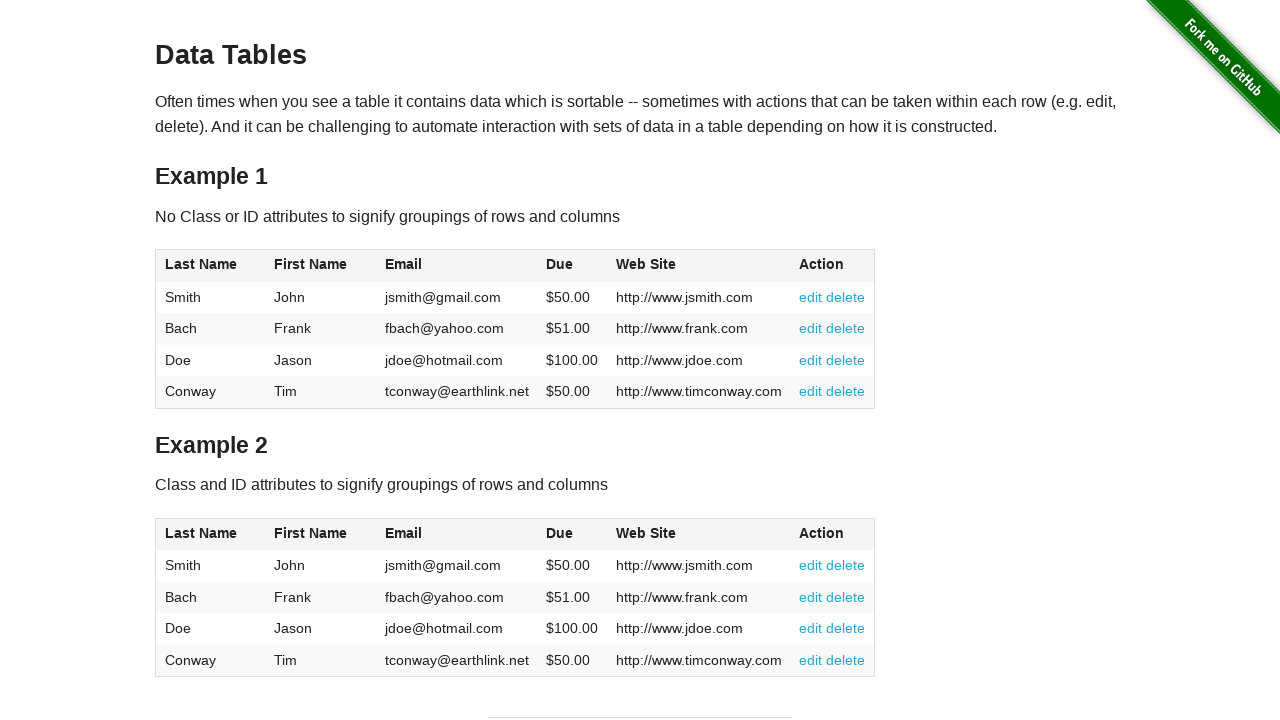

Clicked on first table header to trigger sorting at (201, 264) on xpath=//*[@id="table1"]/thead/tr/th[1]/span
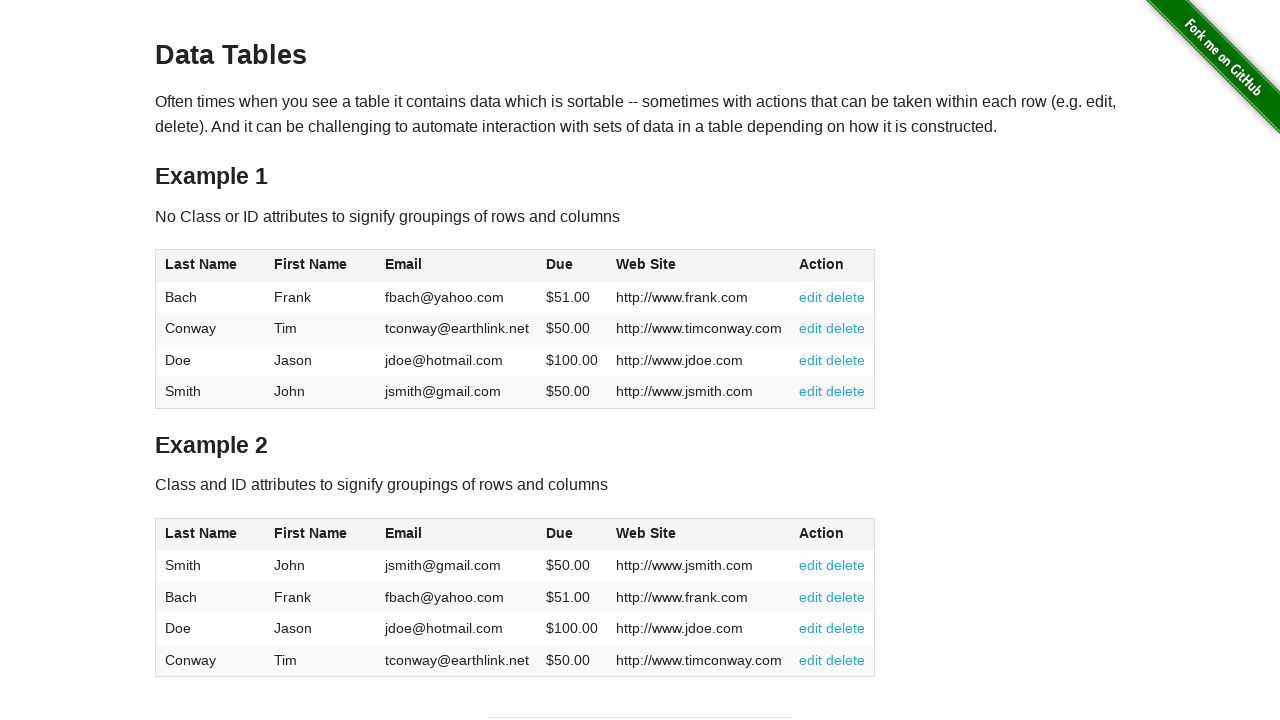

Table re-rendered after sorting, table rows are visible
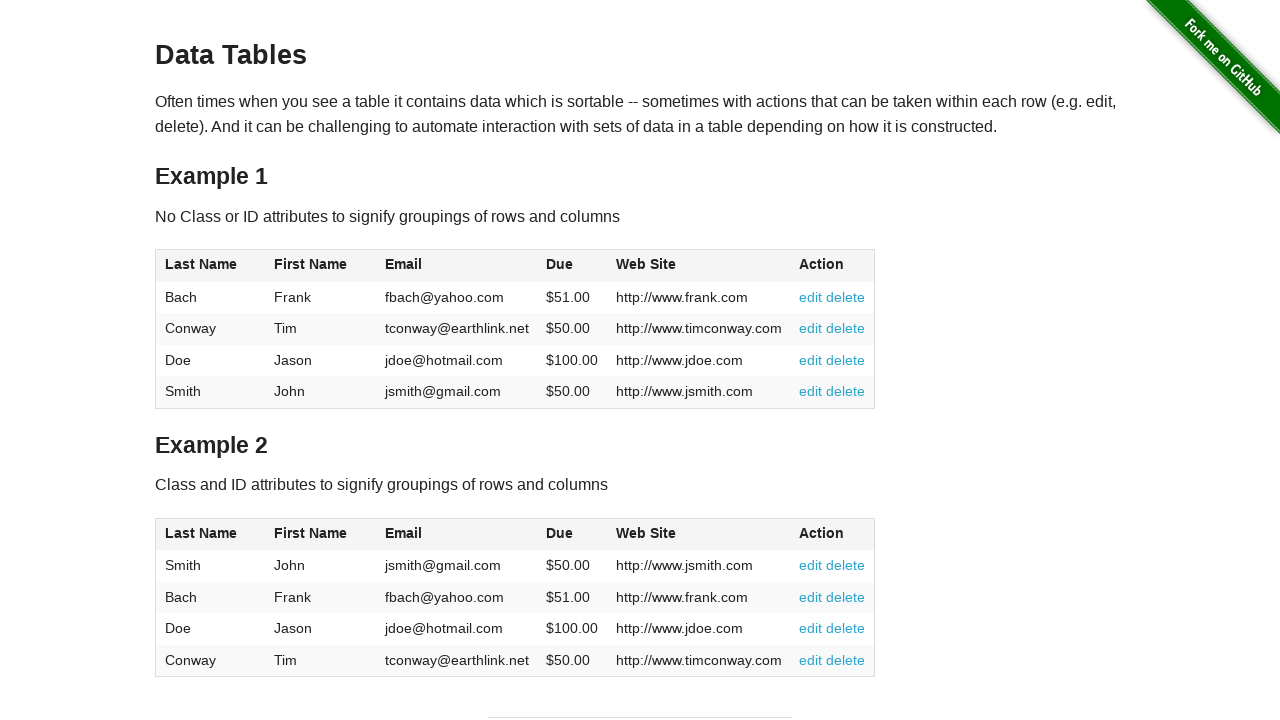

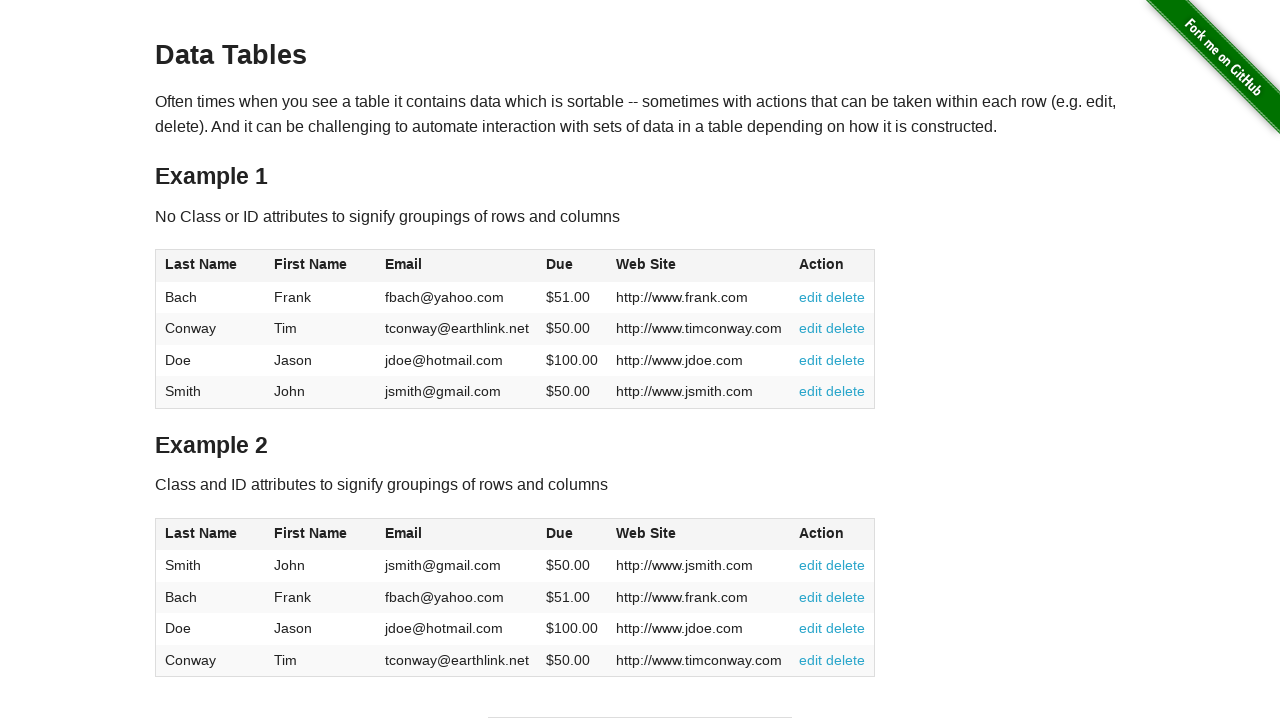